Verifies that the company logo is displayed on the login page

Starting URL: https://opensource-demo.orangehrmlive.com/web/index.php/auth/login

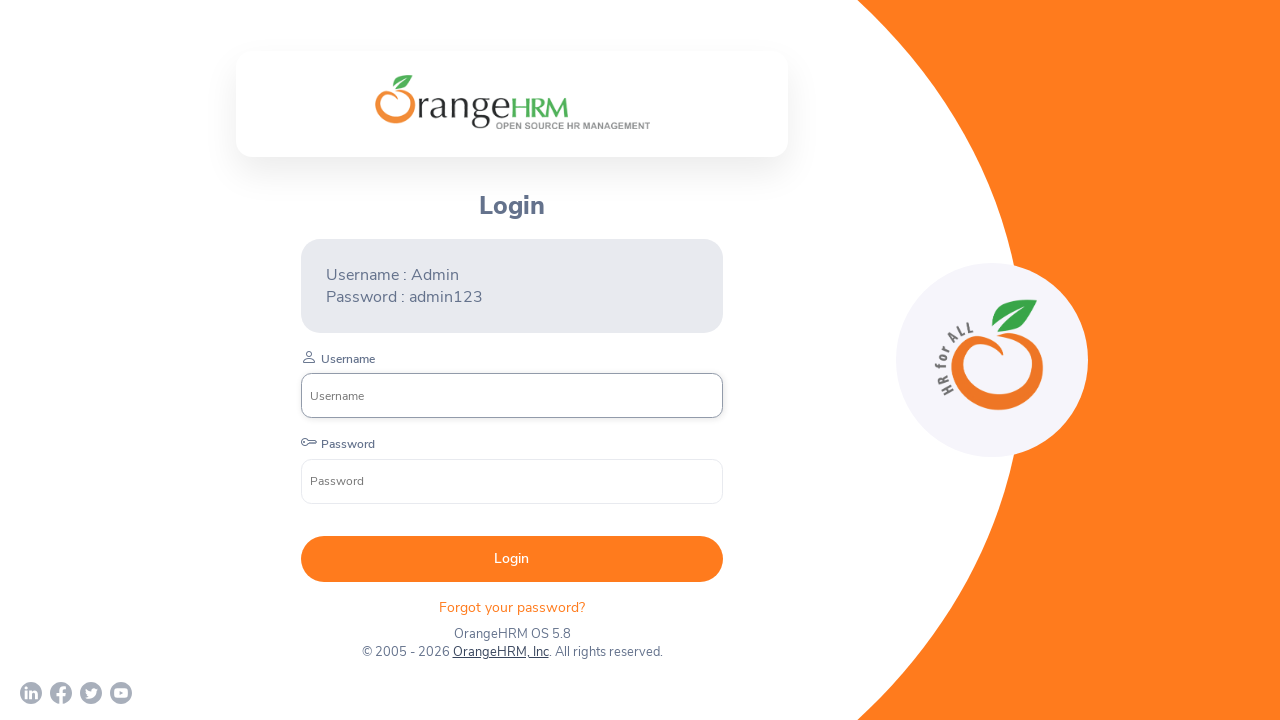

Located company logo element on login page
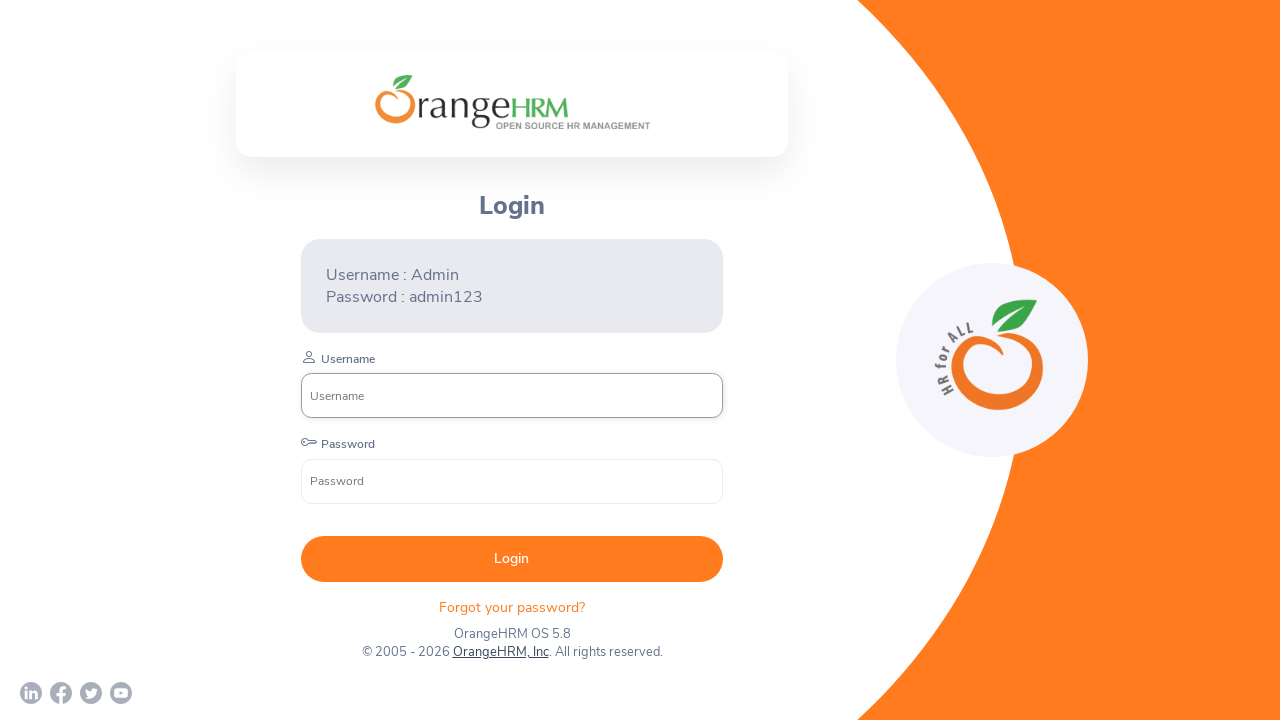

Verified that company logo is visible on the login page
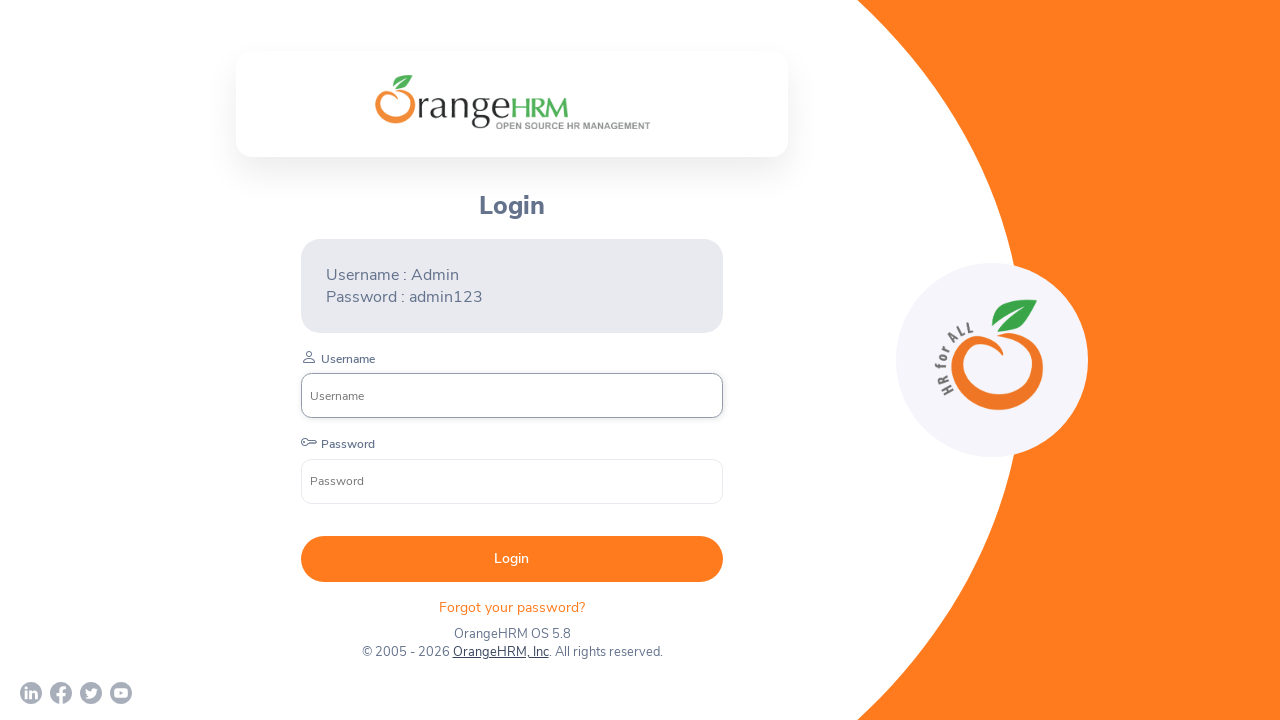

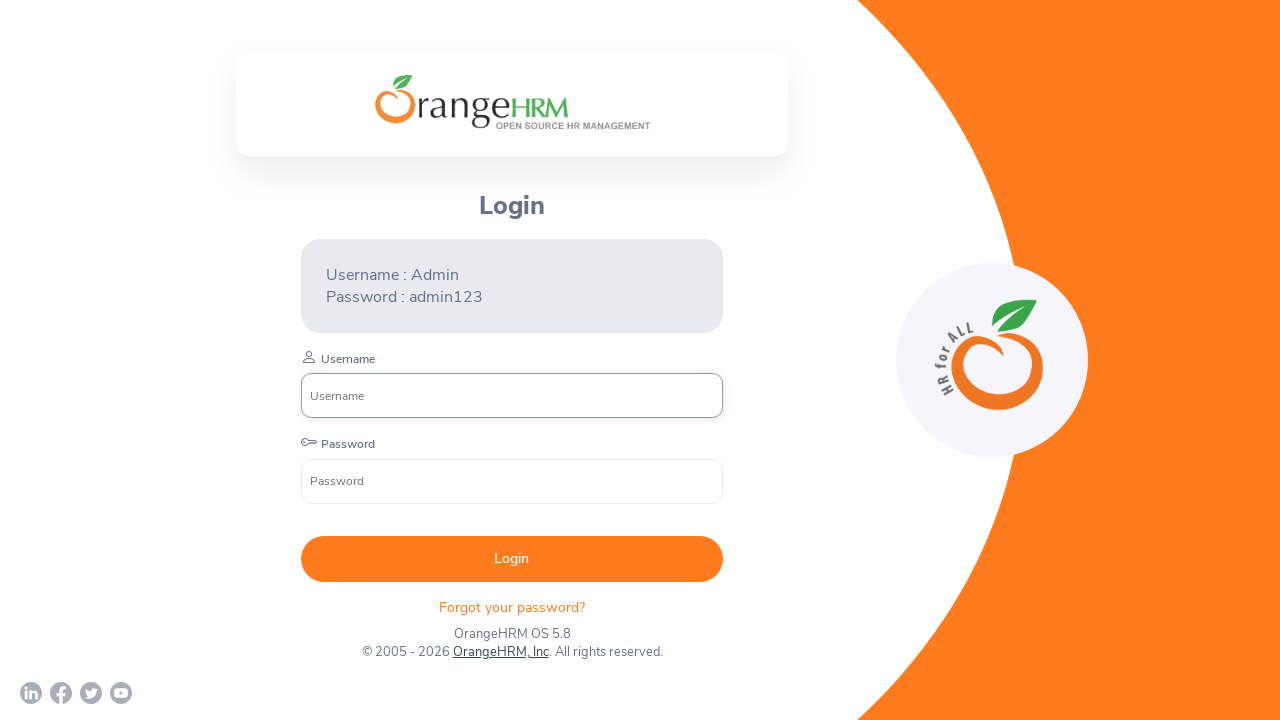